Tests a simple form by filling in first name, last name, city, and country fields, then submitting the form by clicking the submit button.

Starting URL: http://suninjuly.github.io/simple_form_find_task.html

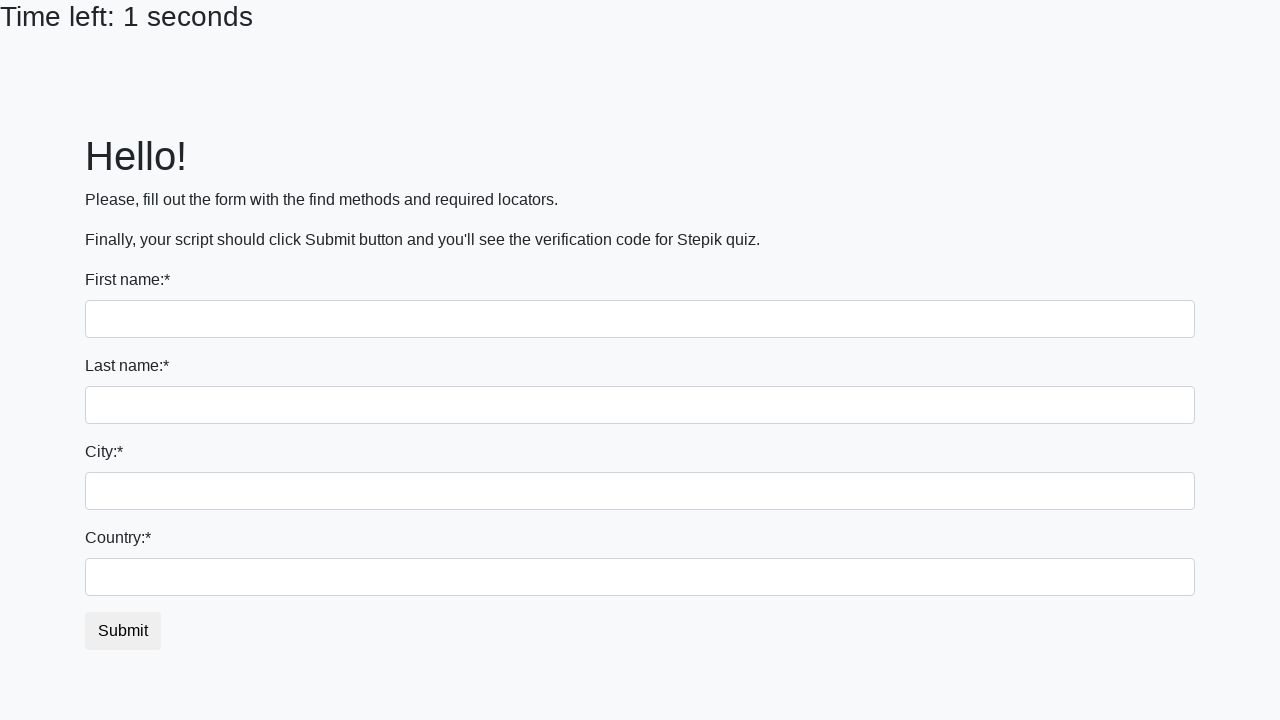

Filled first name field with 'Ivan' on input[name='first_name']
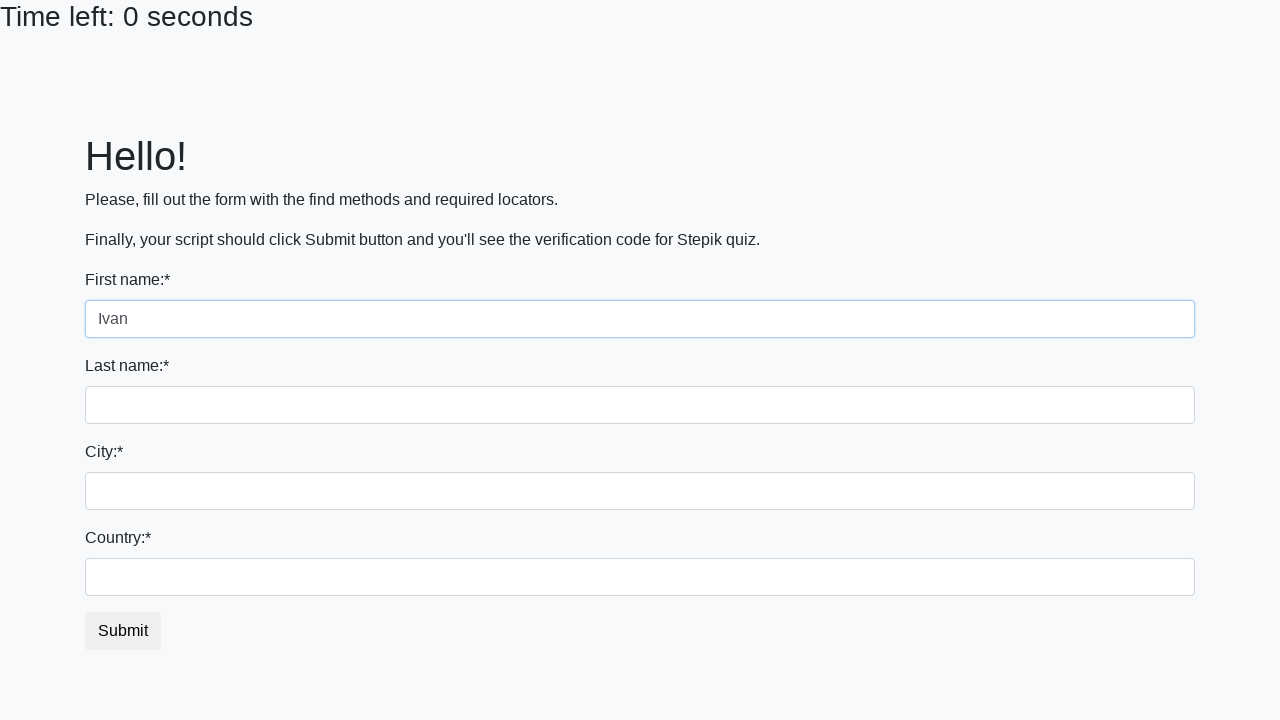

Filled last name field with 'Petrov' on input[name='last_name']
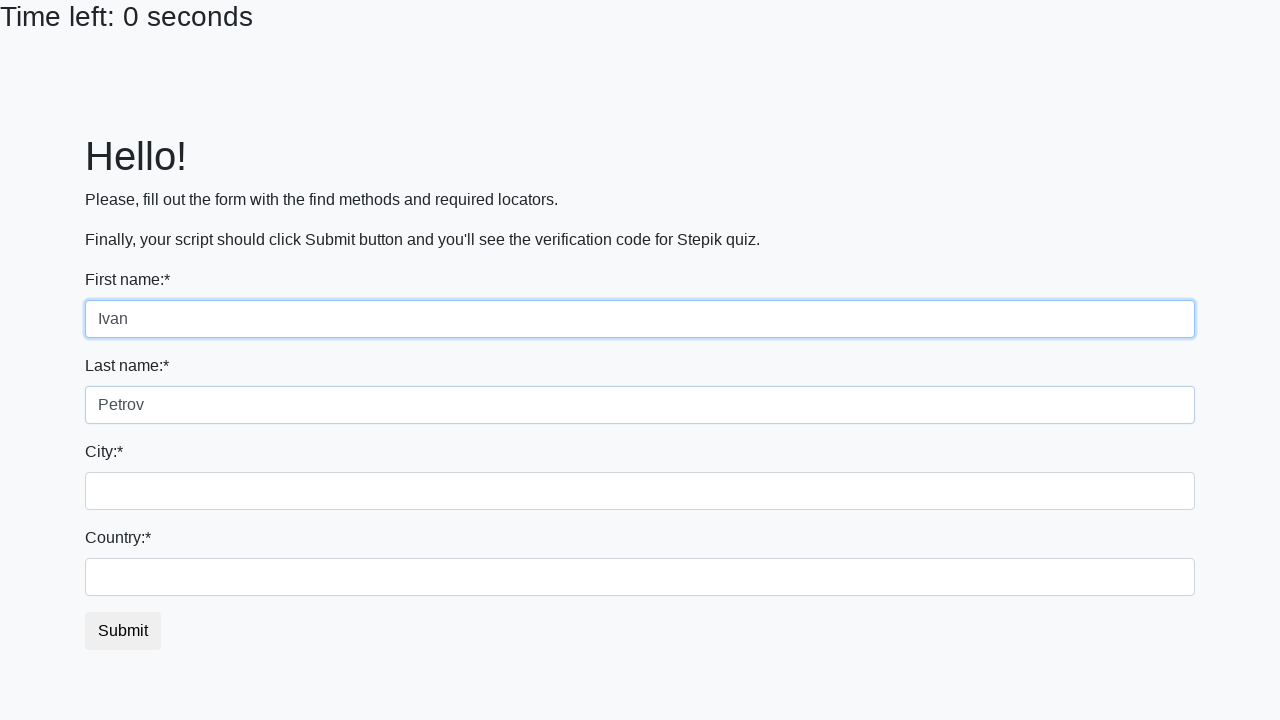

Filled city field with 'Smolensk' on input.form-control
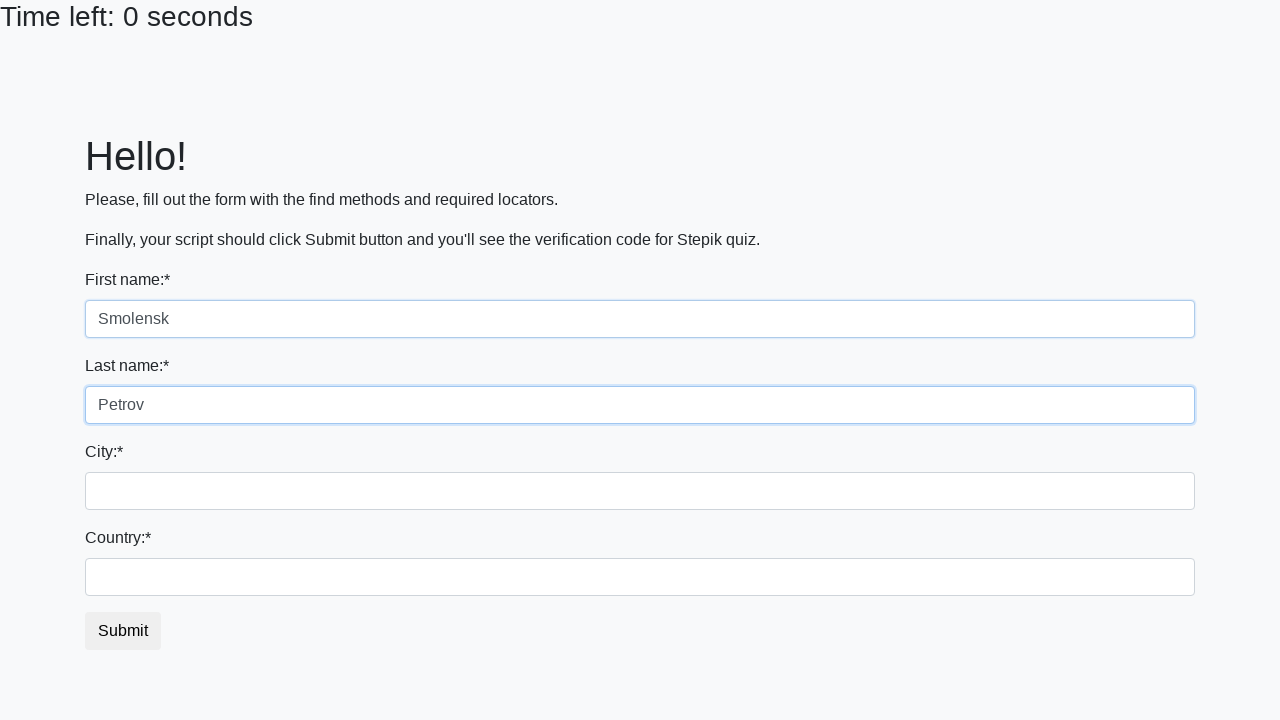

Filled country field with 'Russia' on #country
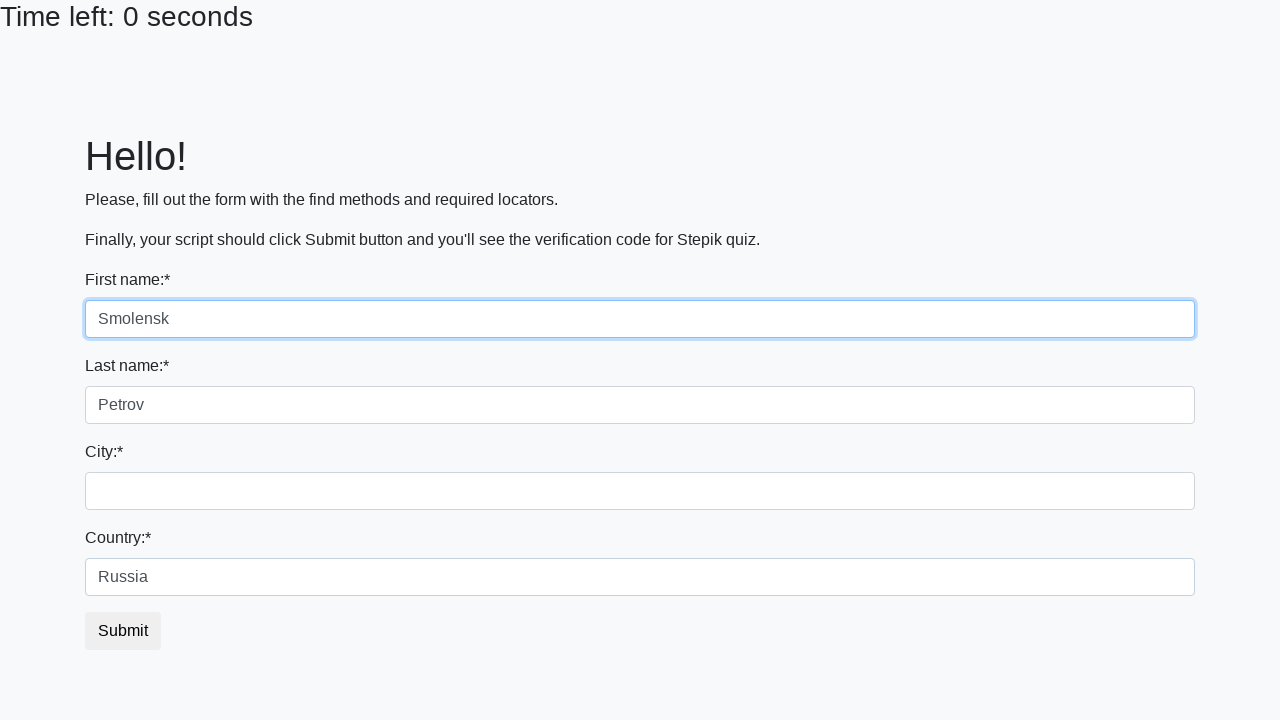

Clicked submit button to submit the form at (123, 631) on button.btn
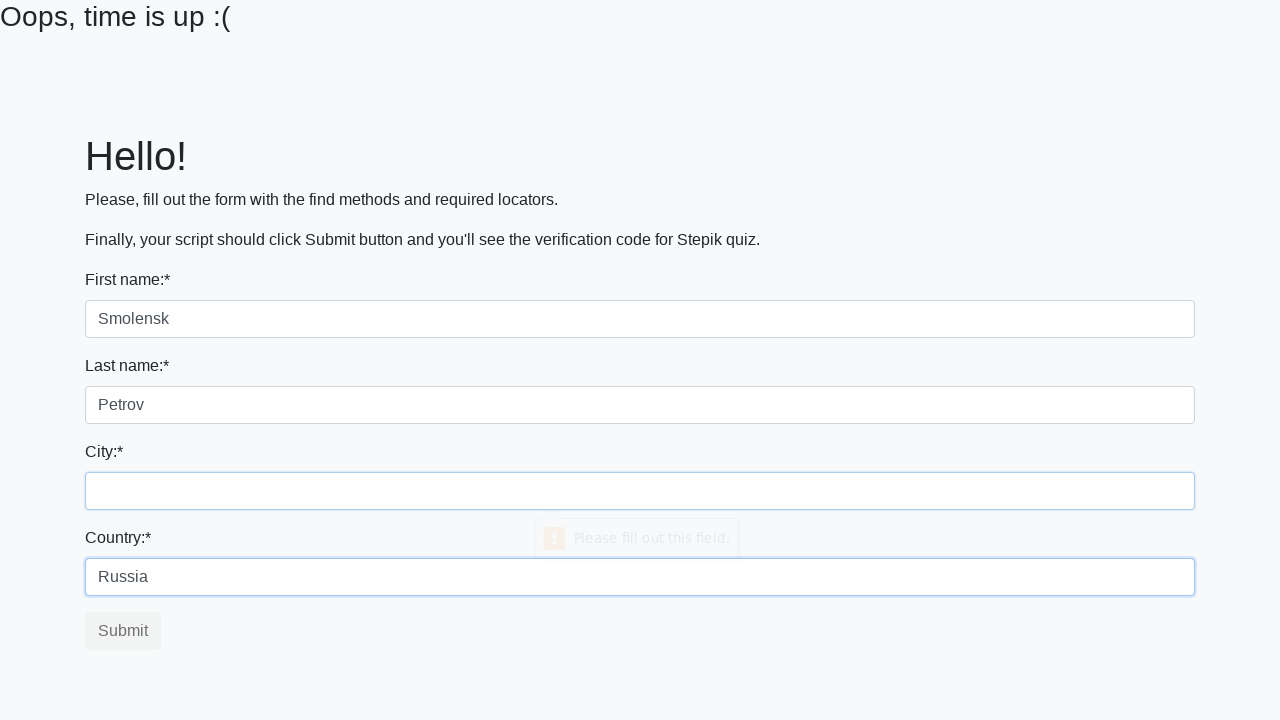

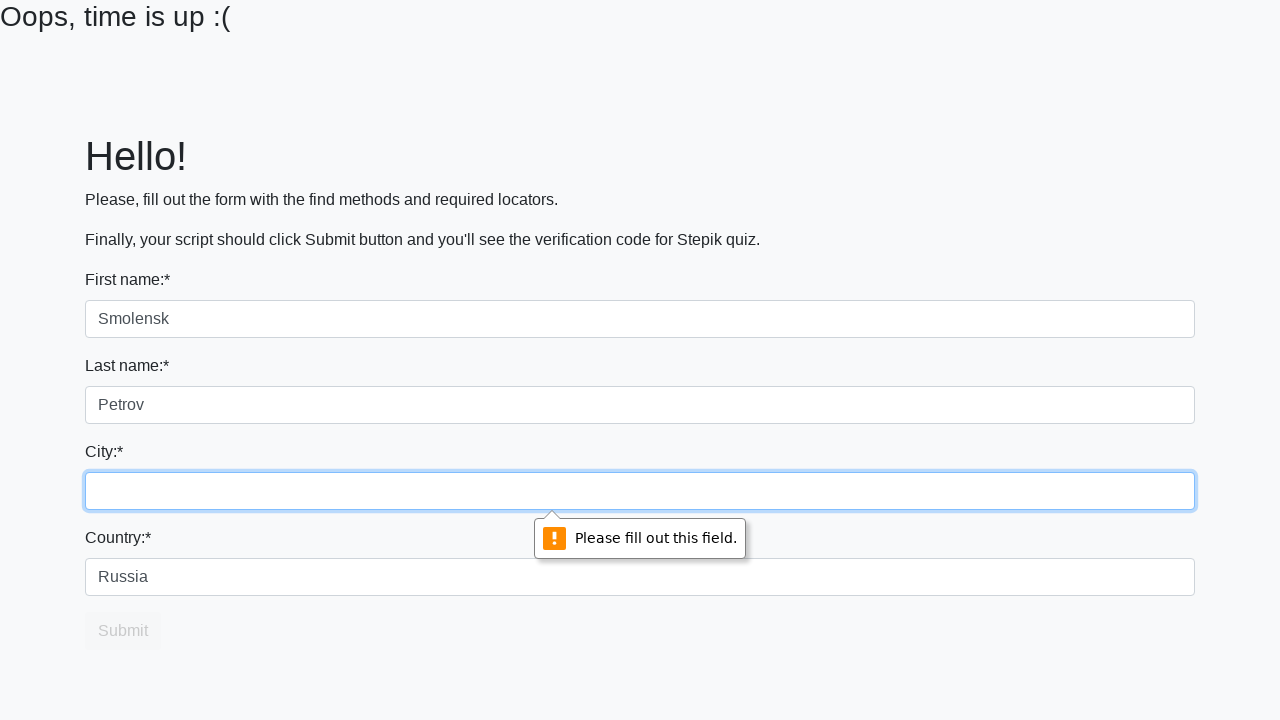